Navigates to the Greens Technologies Selenium course content page and verifies the page loads by checking the page title.

Starting URL: http://greenstech.in/selenium-course-content.html

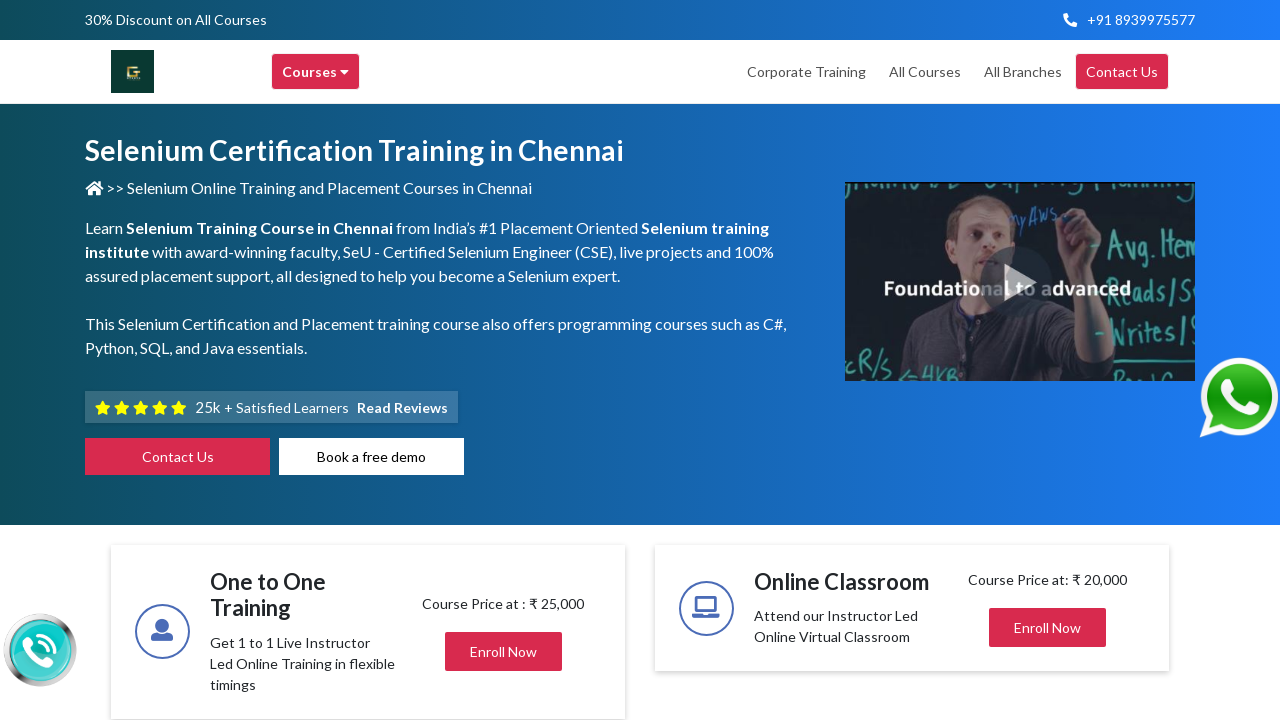

Waited for page to load (domcontentloaded state)
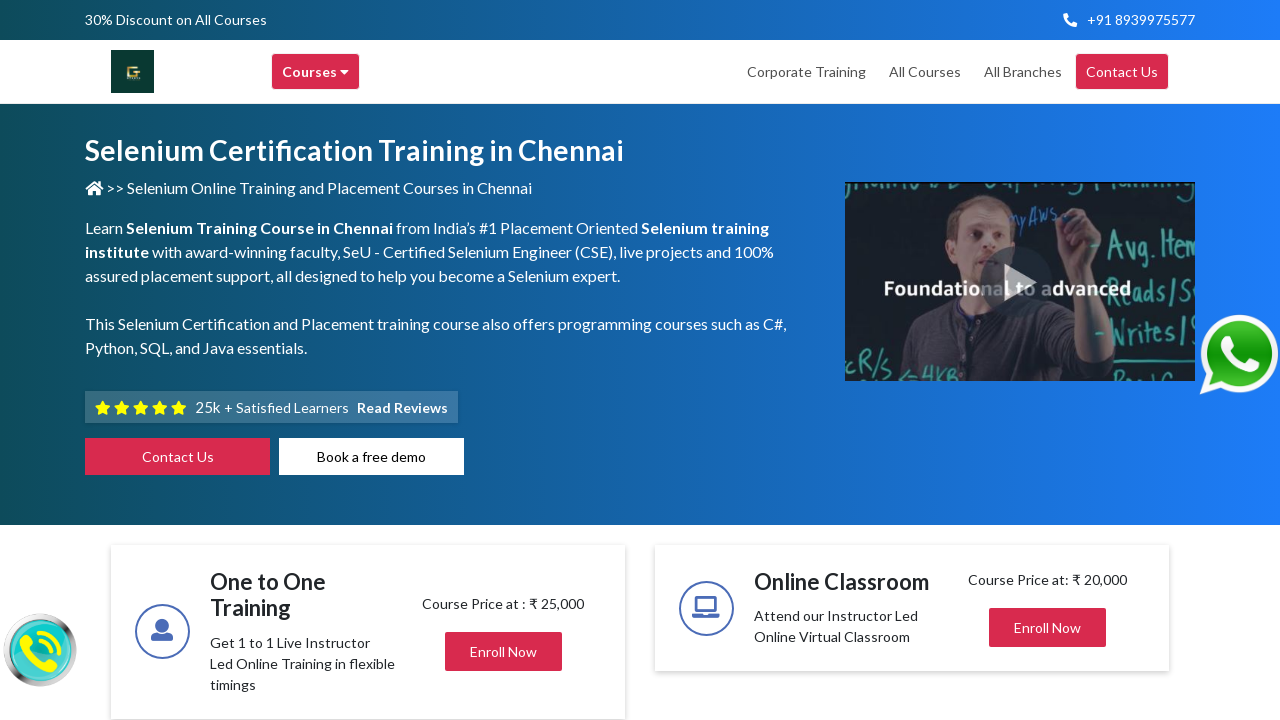

Retrieved page title
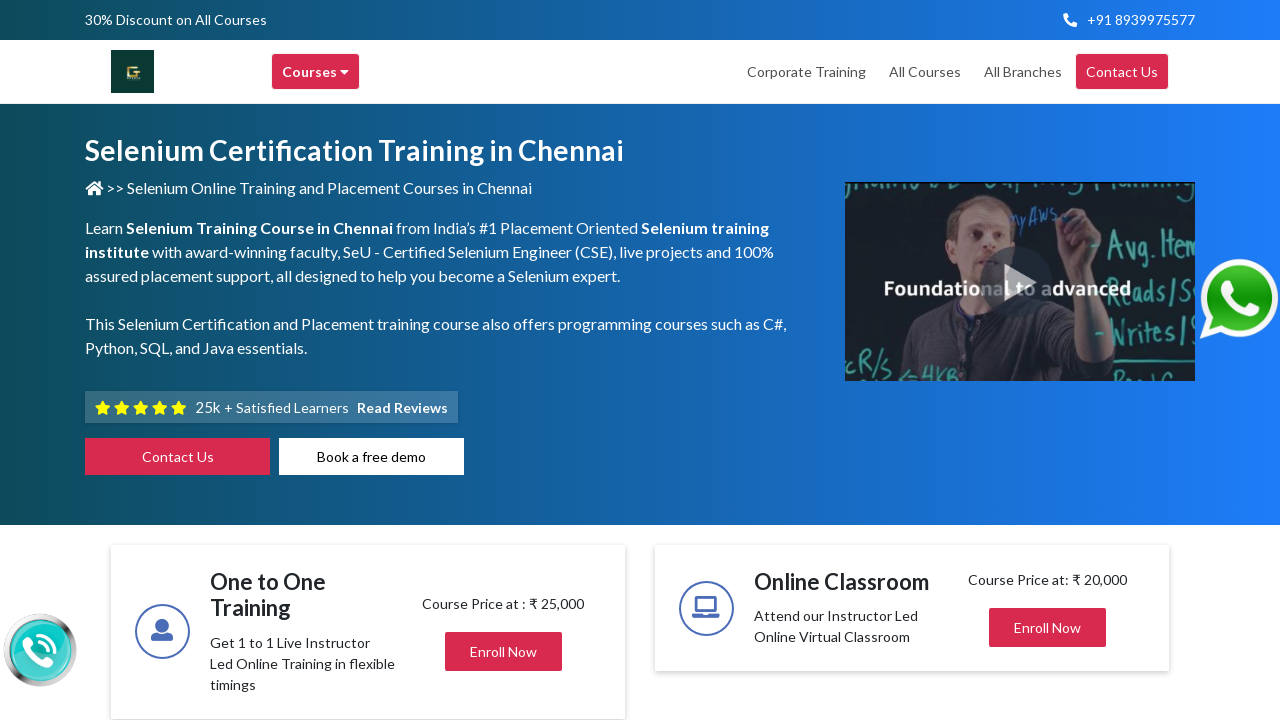

Verified page title is not empty
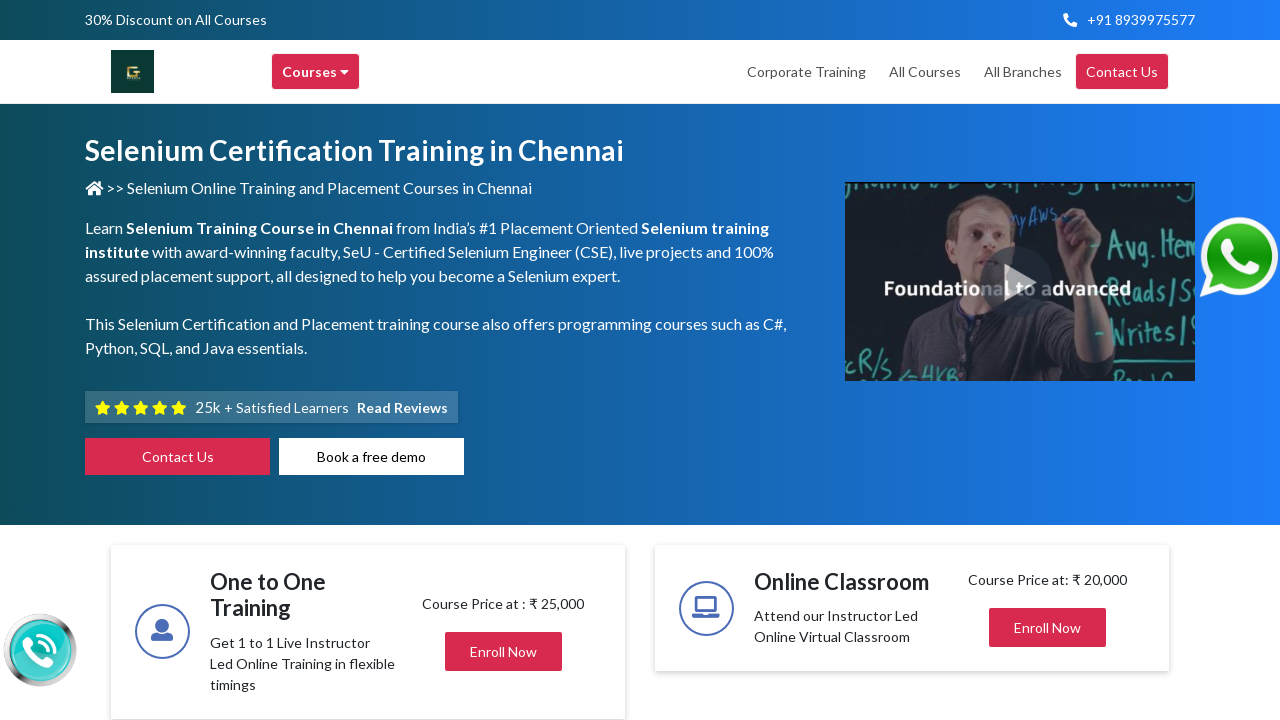

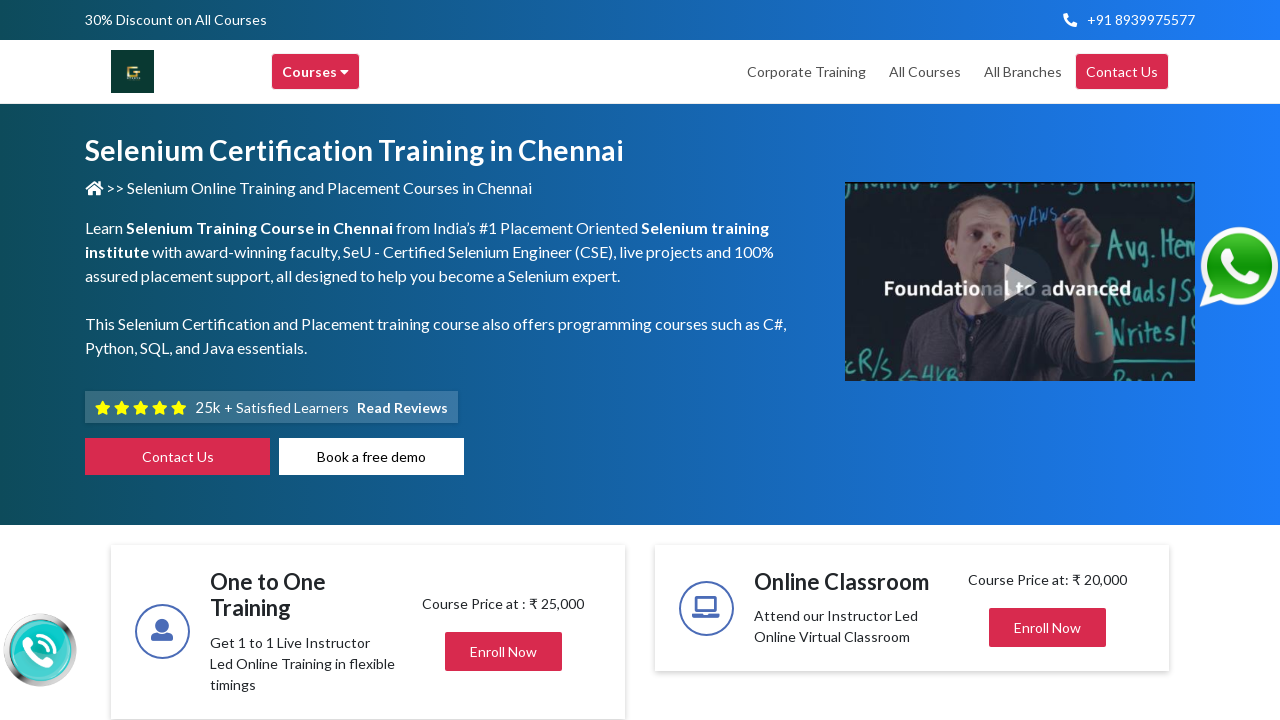